Tests navigation from the homepage to the "Learn" section by clicking the Learn link and verifying the URL changes.

Starting URL: https://react.dev/

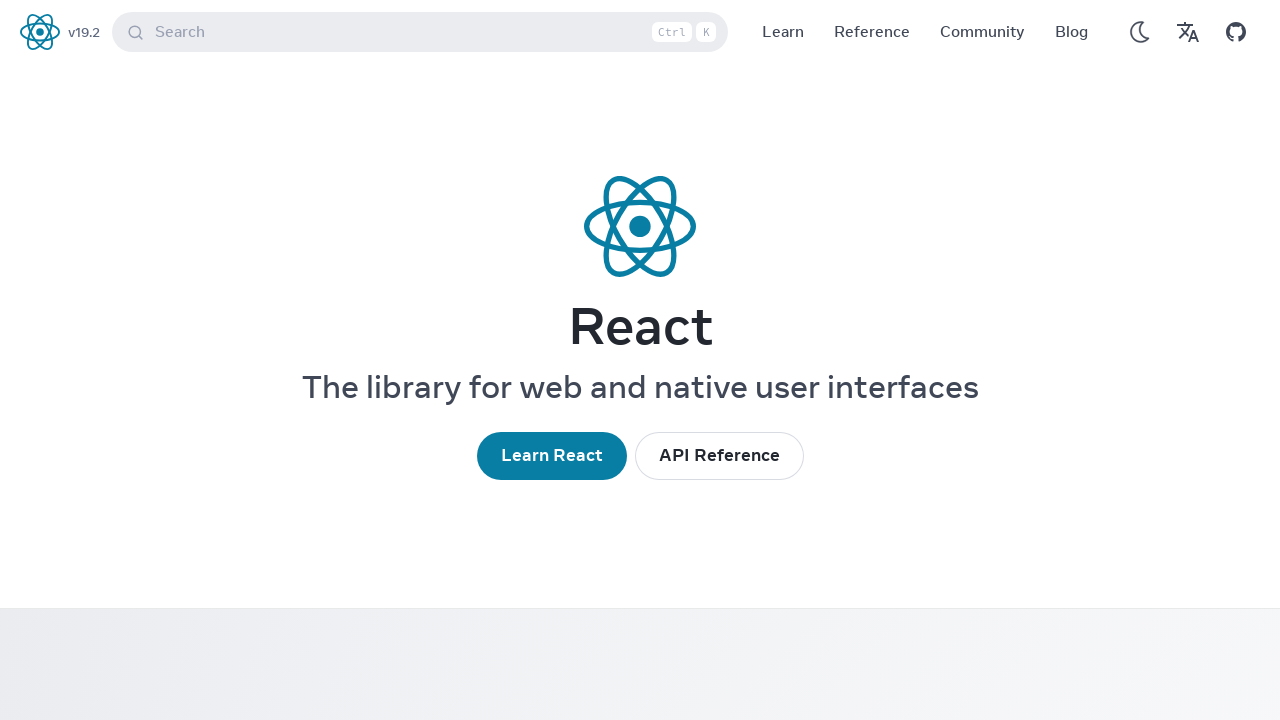

Clicked Learn navigation link at (783, 32) on a[href="/learn"]
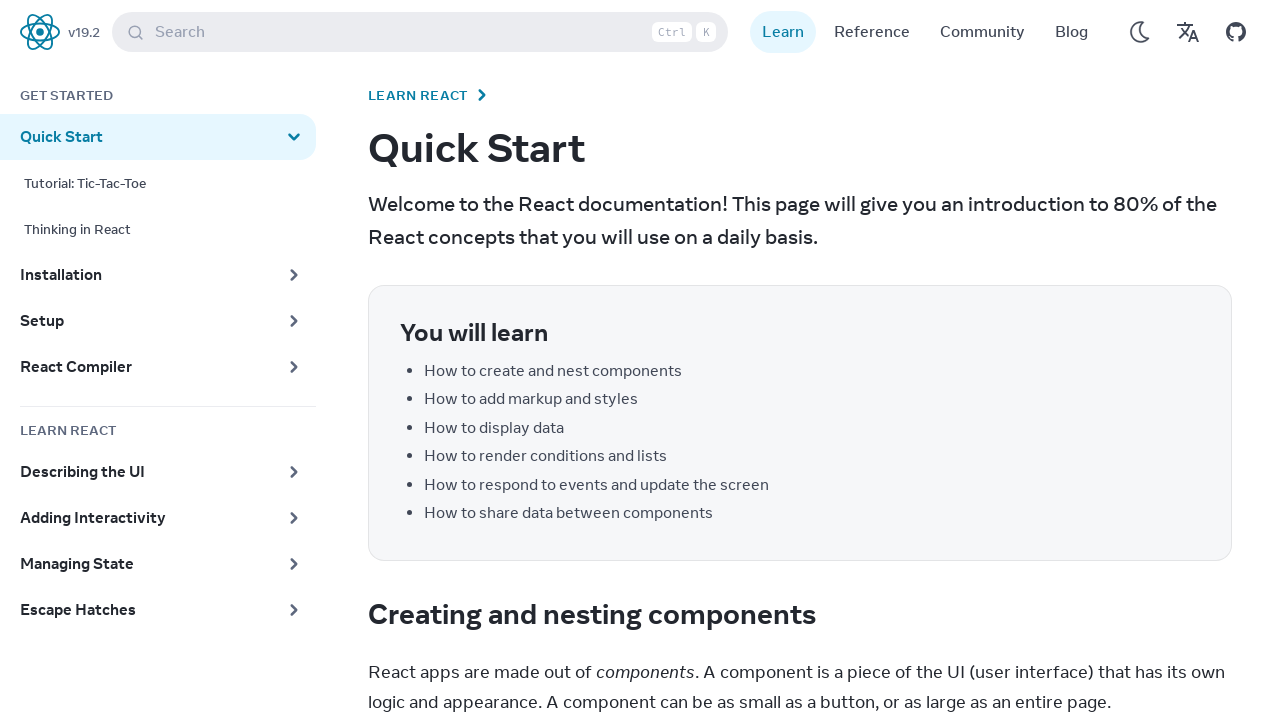

Verified URL changed to https://react.dev/learn
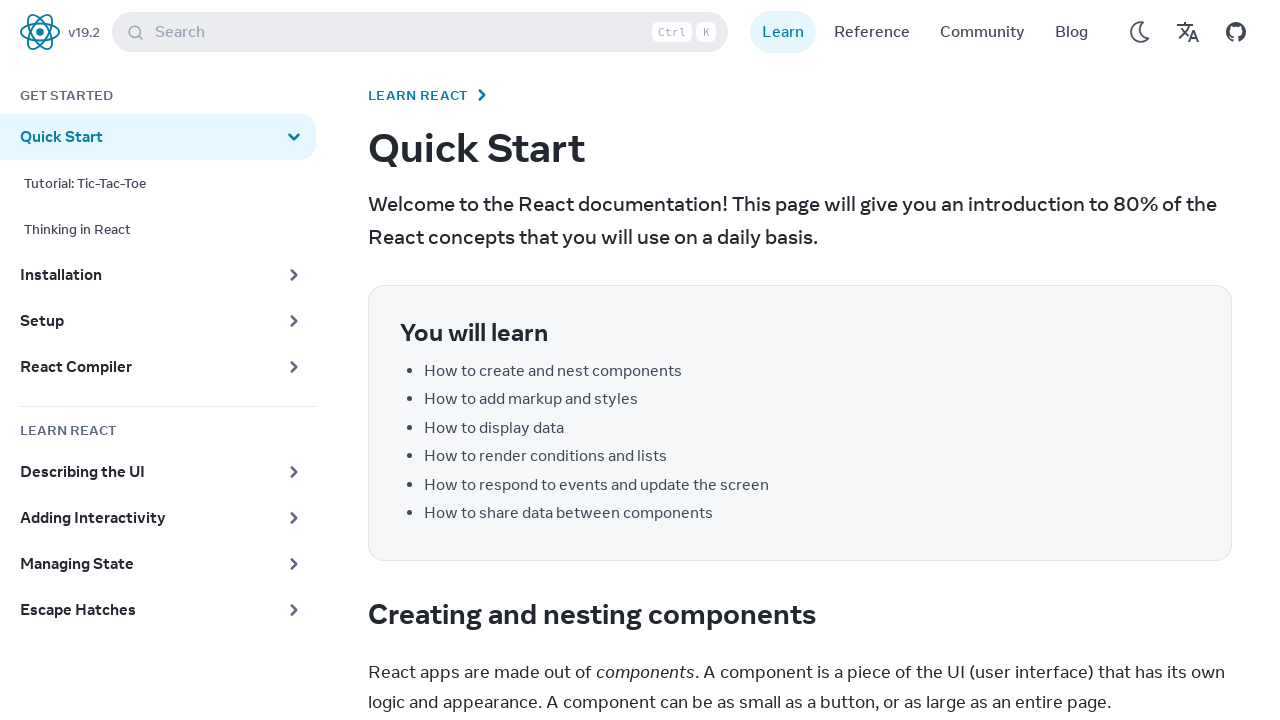

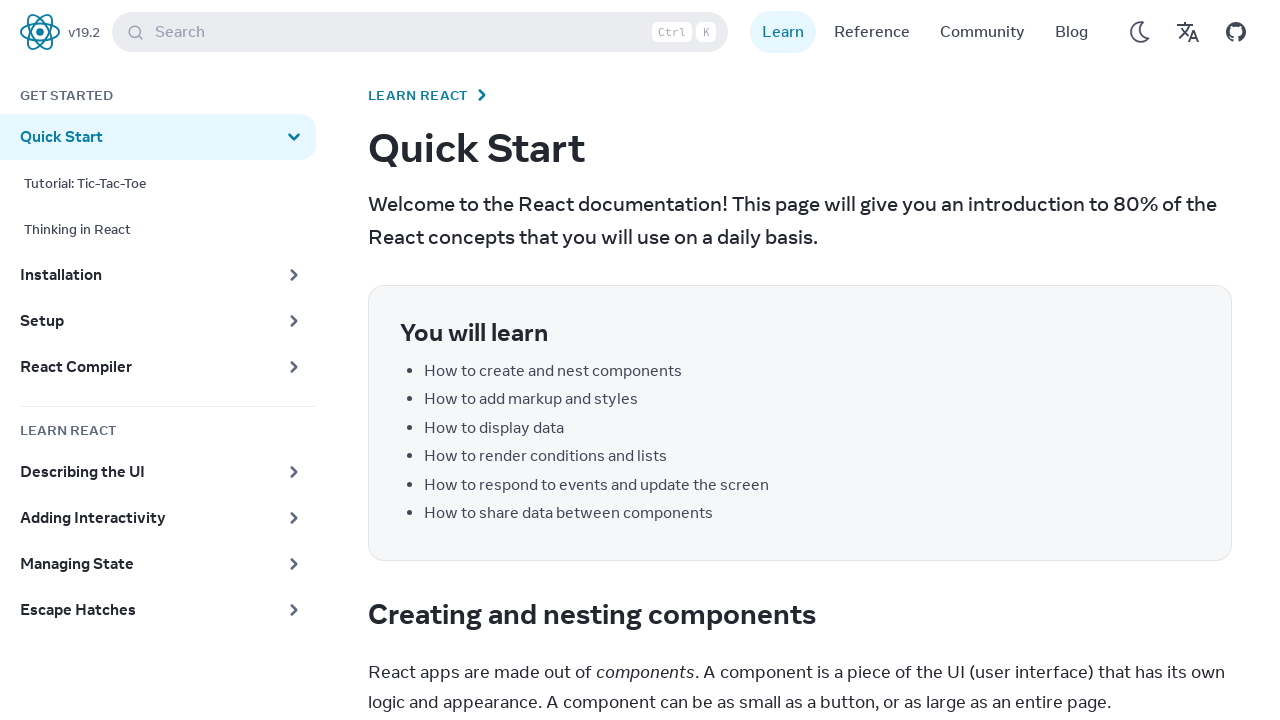